Tests passenger dropdown functionality by selecting 5 adults through repeated clicks on the increment button

Starting URL: https://rahulshettyacademy.com/dropdownsPractise/

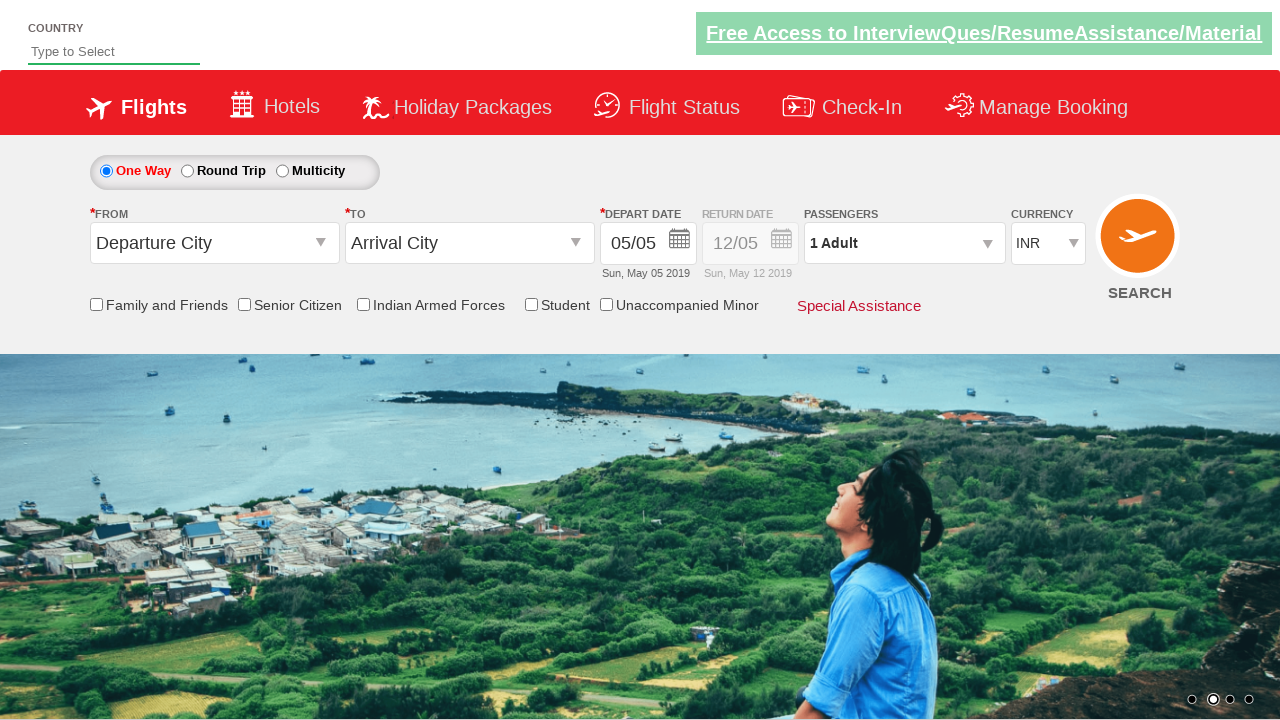

Clicked on passenger info dropdown to open it at (904, 243) on #divpaxinfo
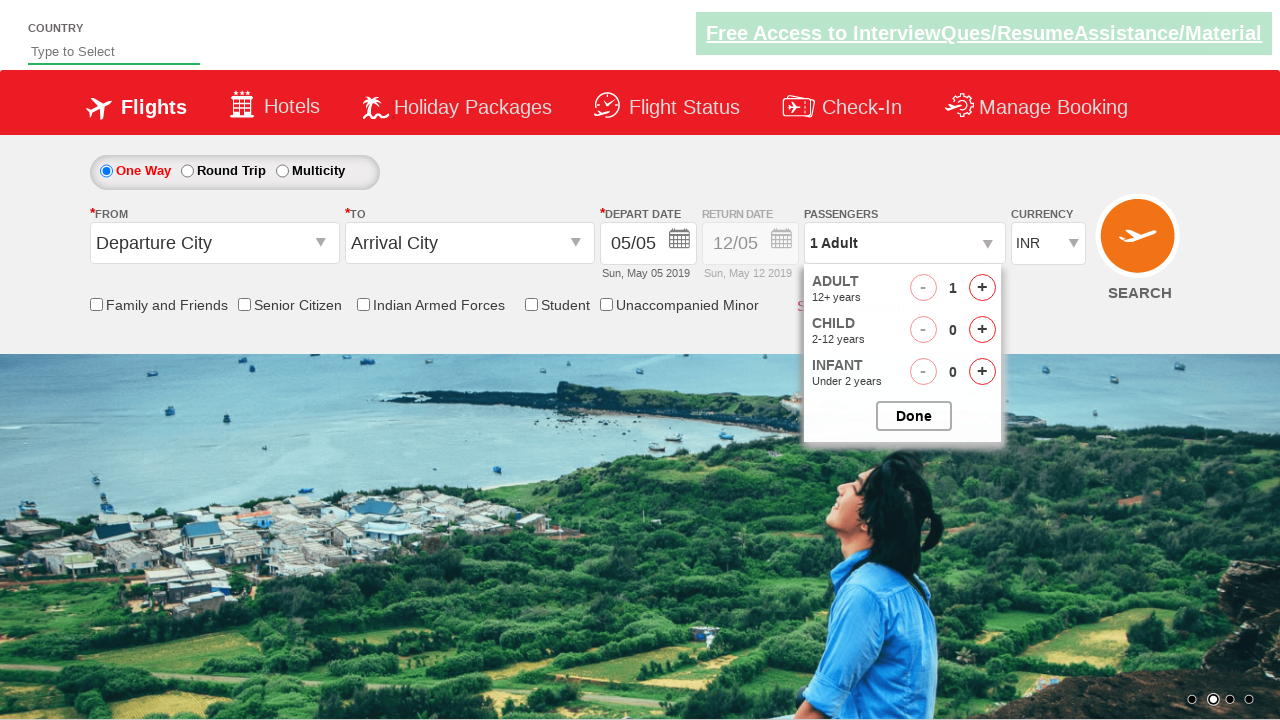

Waited 2 seconds for dropdown to fully open
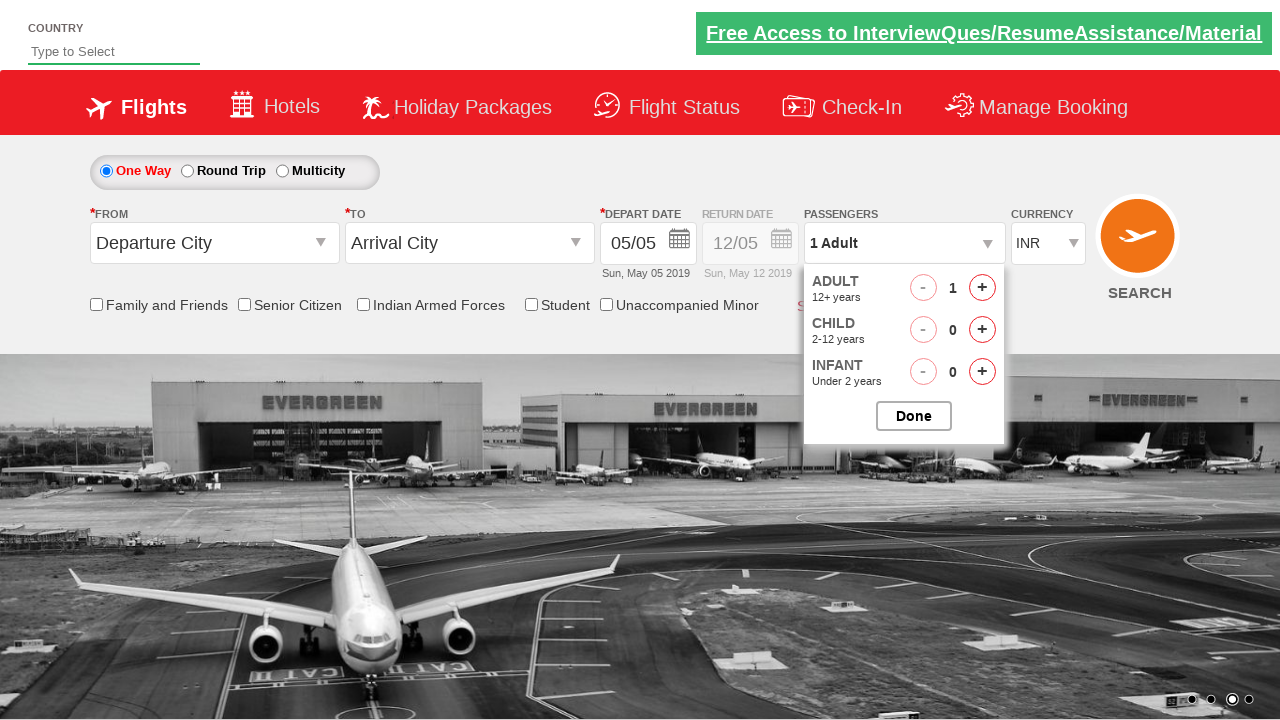

Clicked increment button (iteration 1/4) to add adult passenger at (982, 288) on #hrefIncAdt
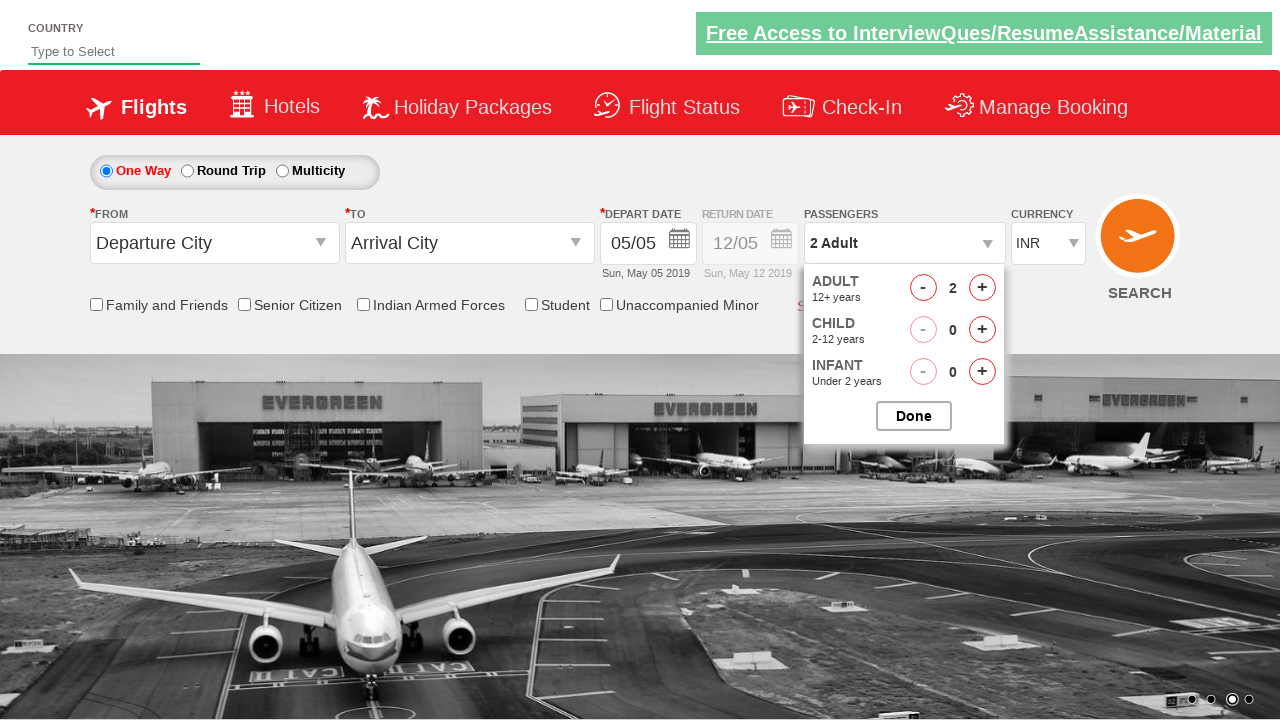

Clicked increment button (iteration 2/4) to add adult passenger at (982, 288) on #hrefIncAdt
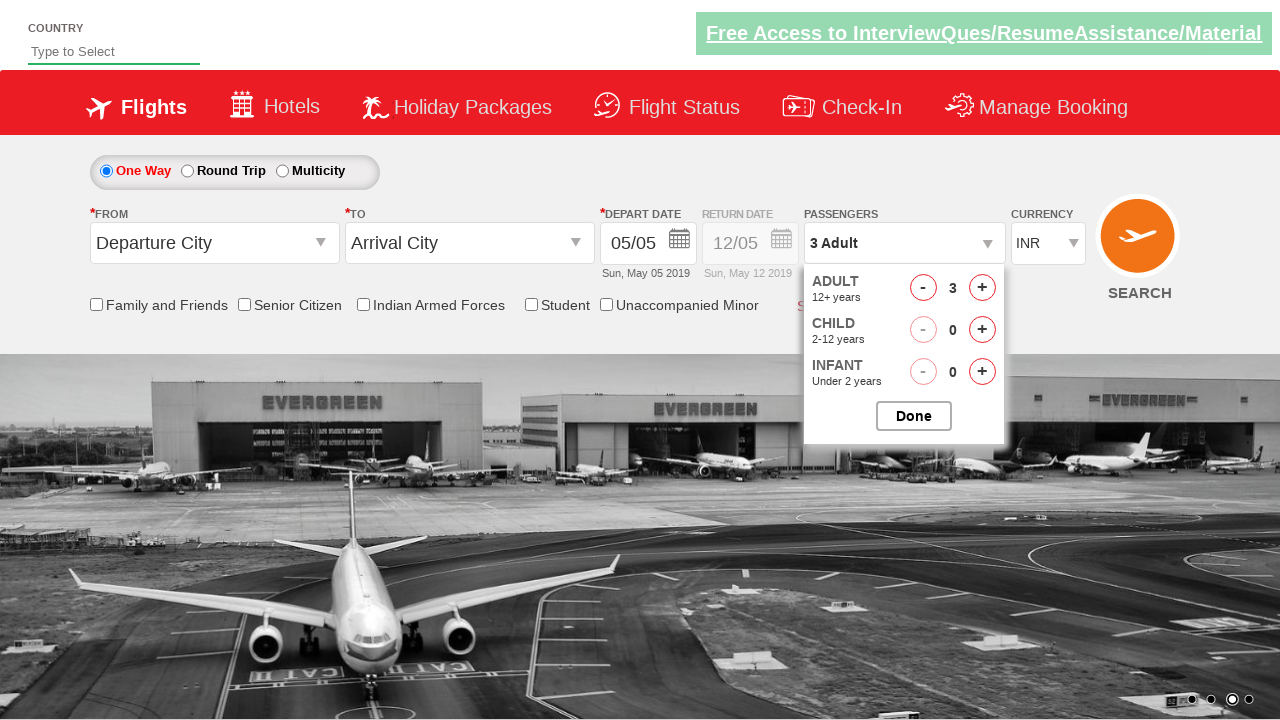

Clicked increment button (iteration 3/4) to add adult passenger at (982, 288) on #hrefIncAdt
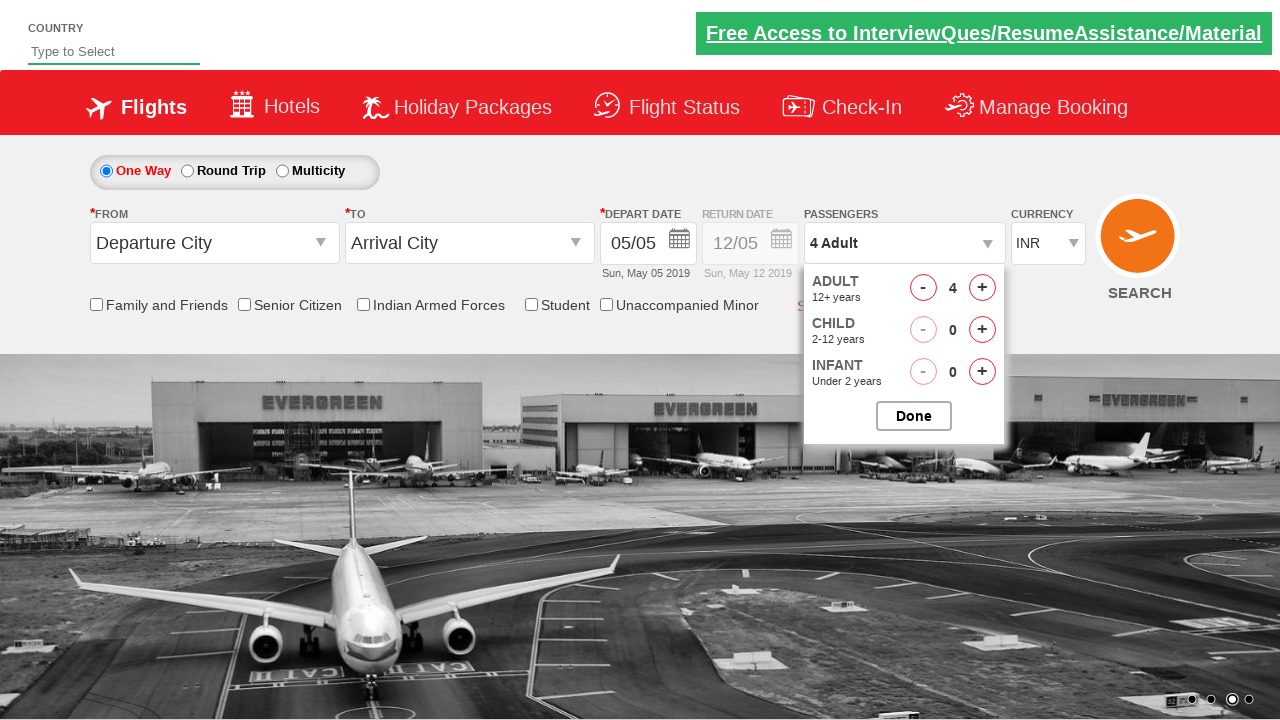

Clicked increment button (iteration 4/4) to add adult passenger at (982, 288) on #hrefIncAdt
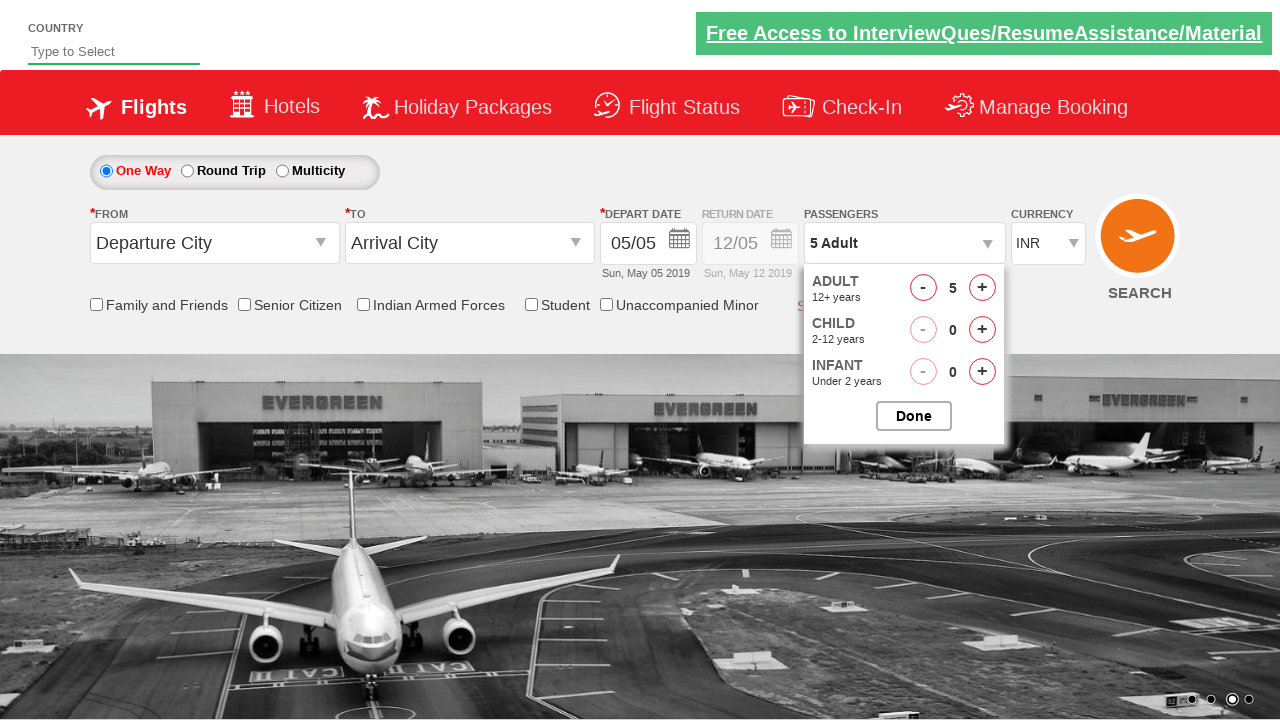

Clicked button to close passenger selection dropdown at (914, 416) on #btnclosepaxoption
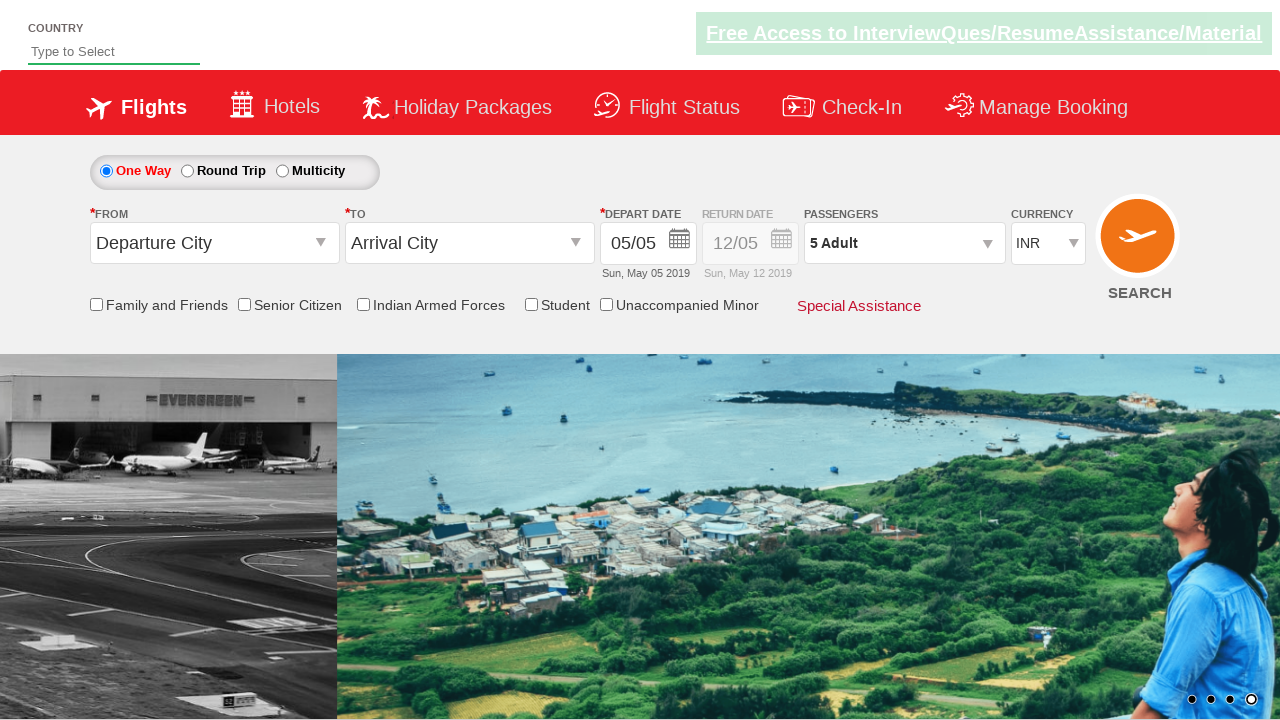

Verified that passenger info displays '5 Adult'
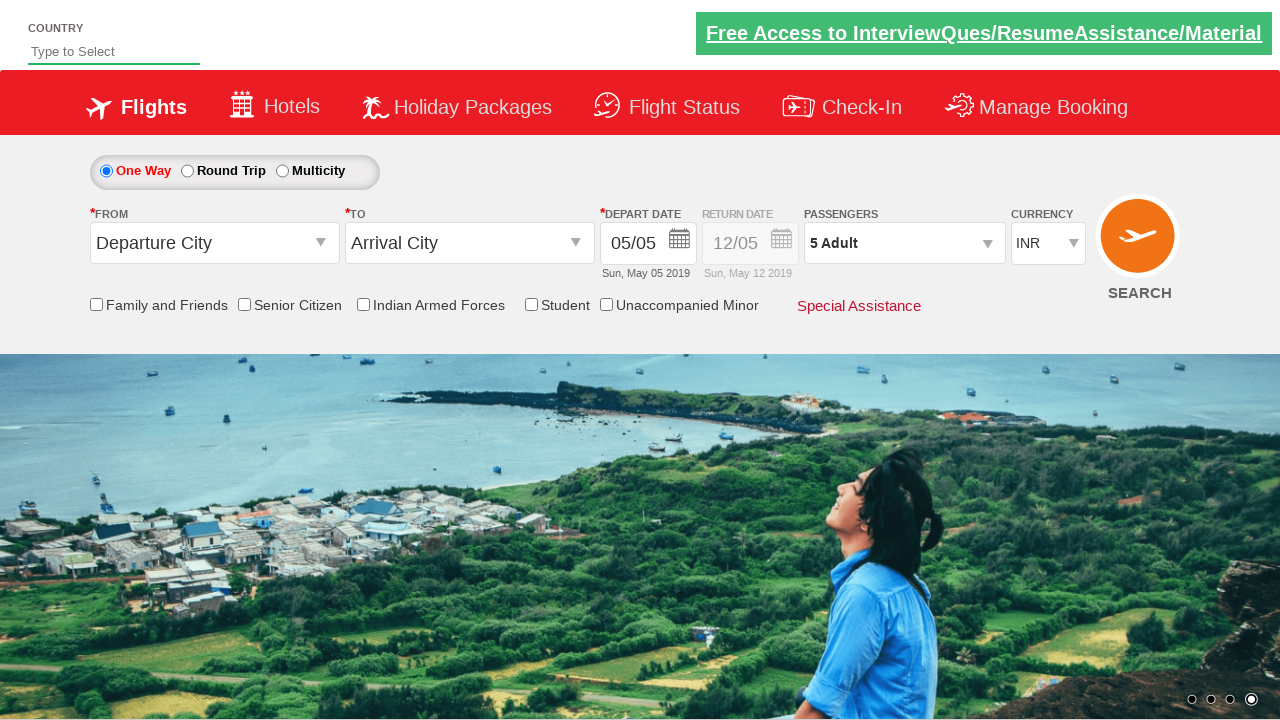

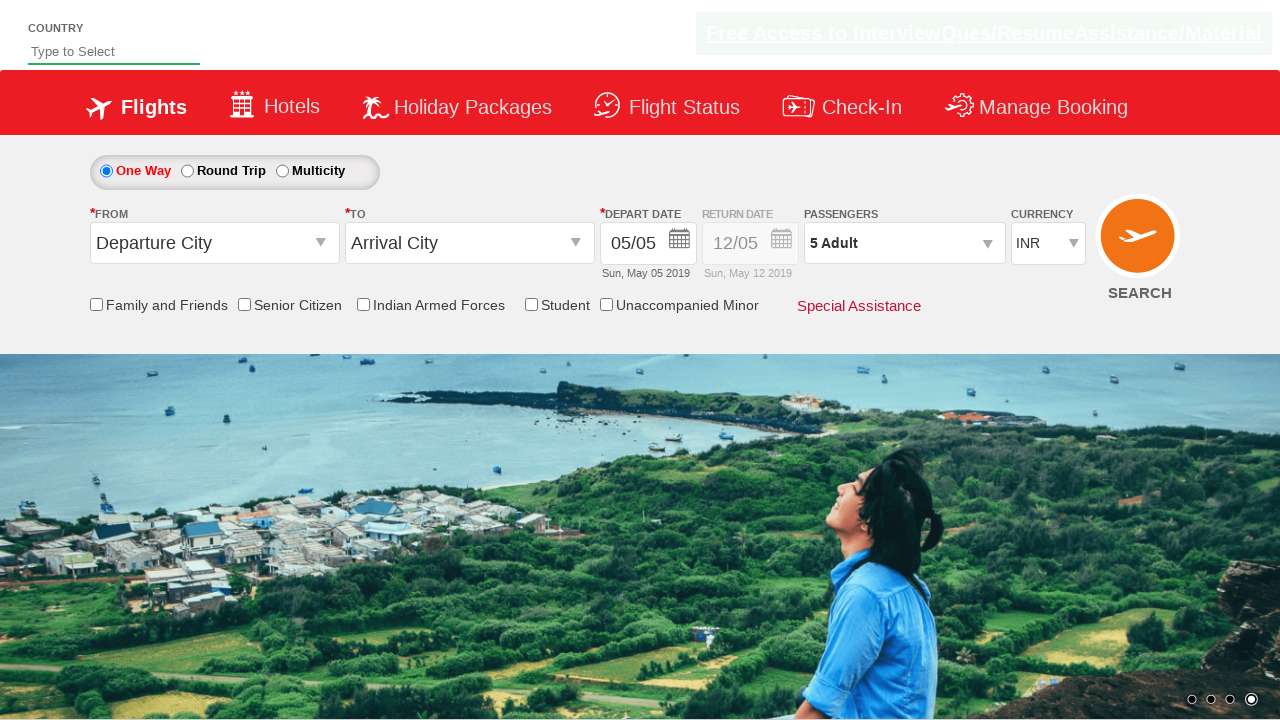